Tests that clicking Clear completed removes completed items from the list

Starting URL: https://demo.playwright.dev/todomvc

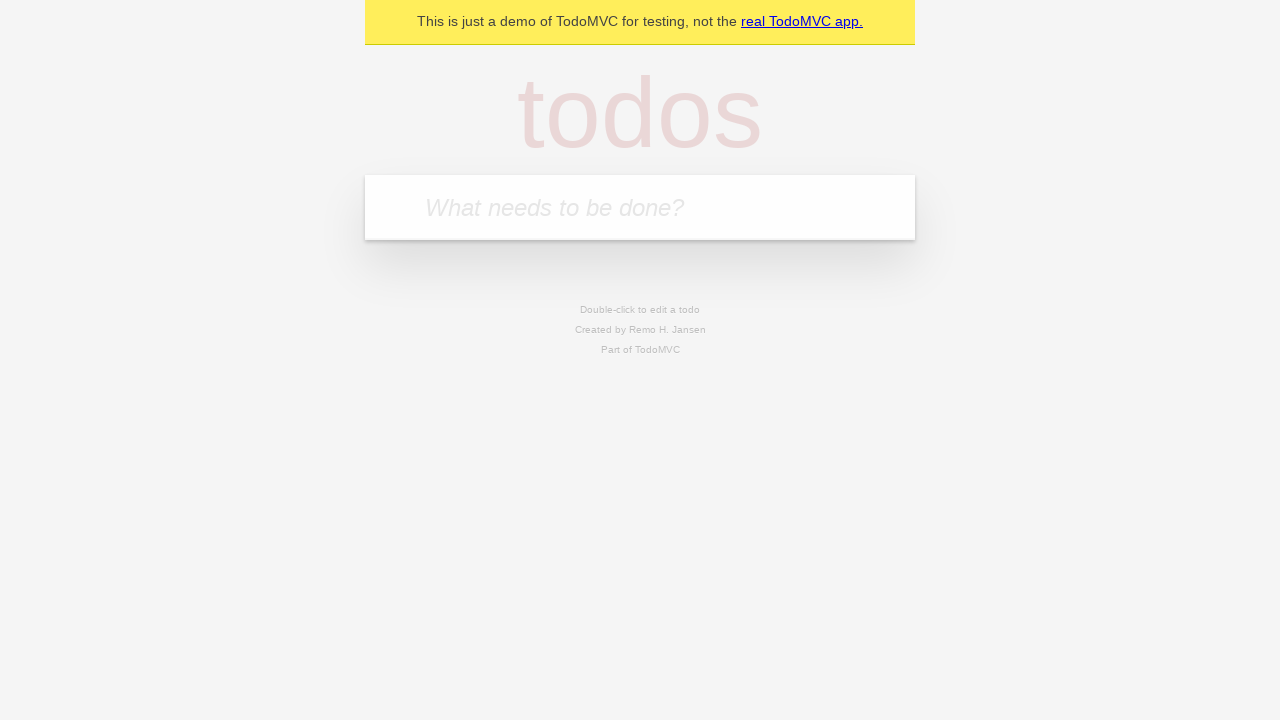

Filled new todo field with 'buy some cheese' on internal:attr=[placeholder="What needs to be done?"i]
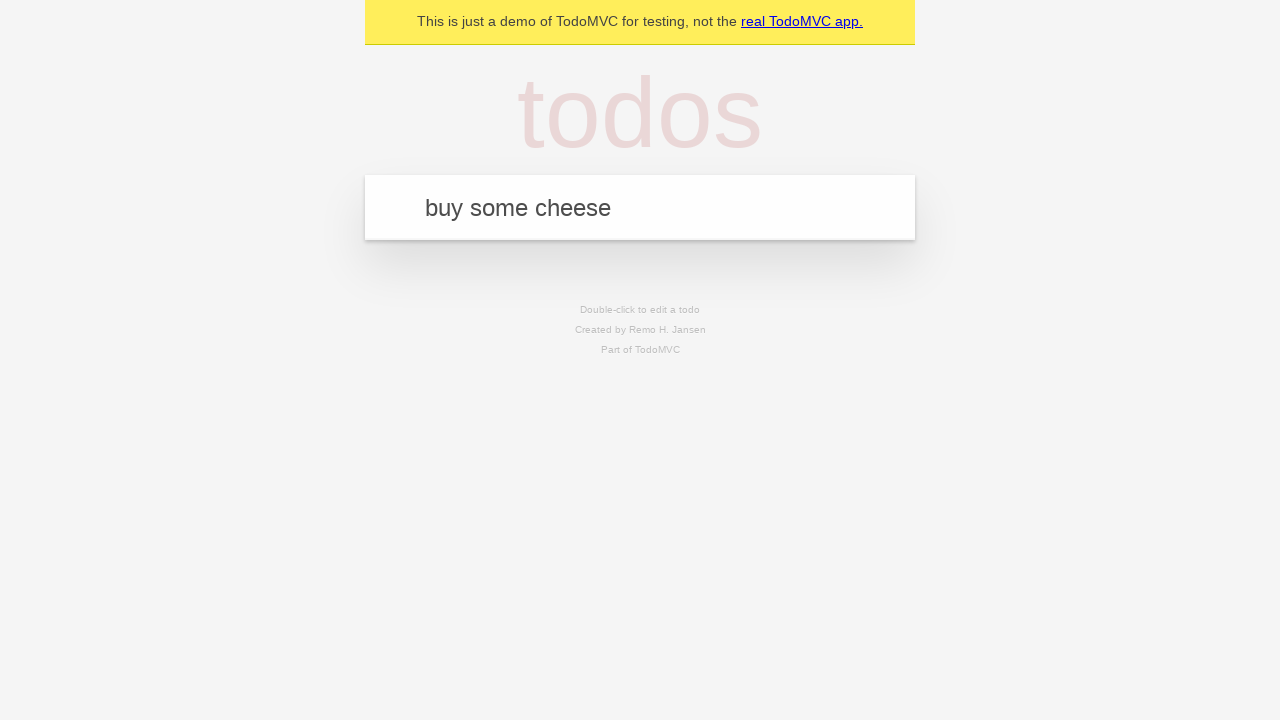

Pressed Enter to add todo 'buy some cheese' on internal:attr=[placeholder="What needs to be done?"i]
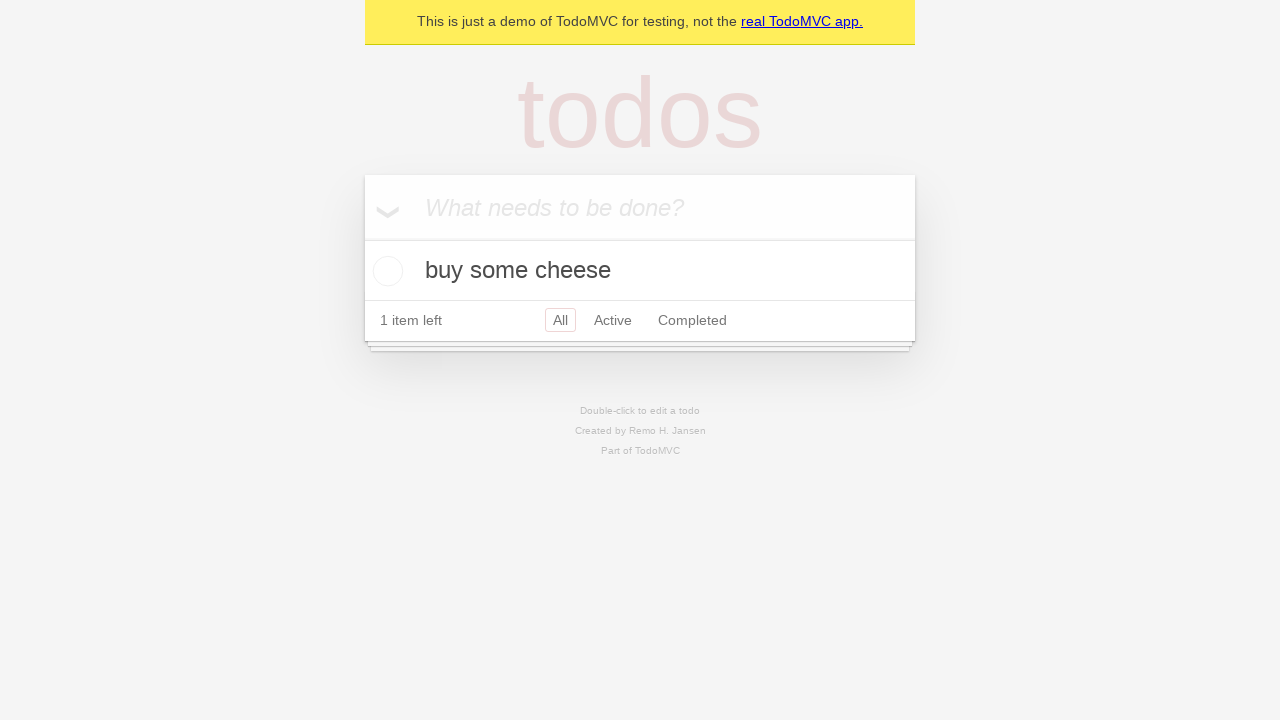

Filled new todo field with 'feed the cat' on internal:attr=[placeholder="What needs to be done?"i]
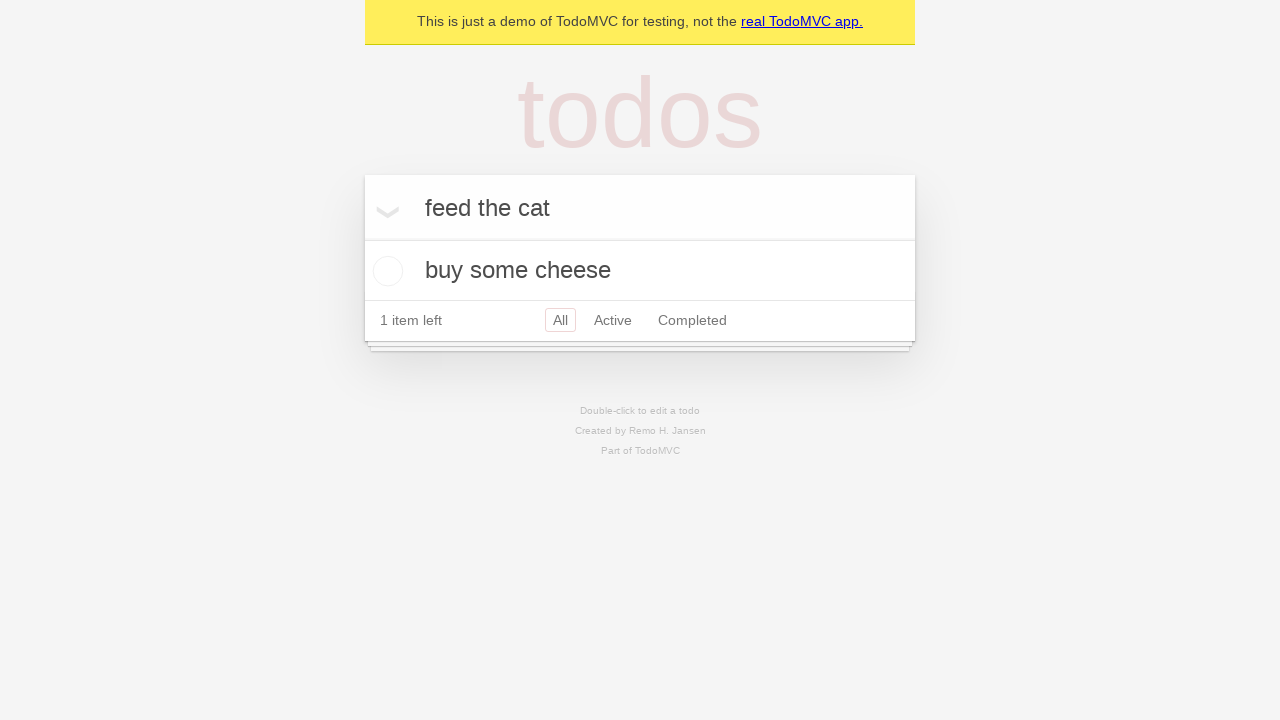

Pressed Enter to add todo 'feed the cat' on internal:attr=[placeholder="What needs to be done?"i]
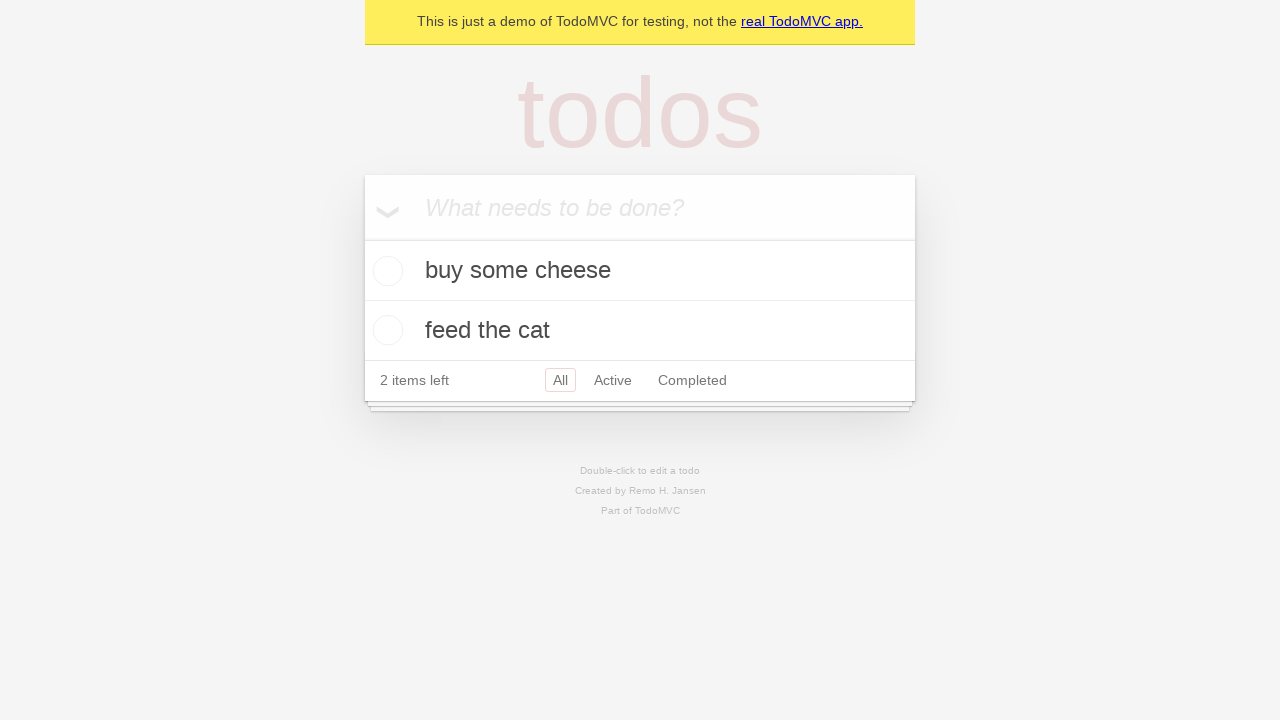

Filled new todo field with 'book a doctors appointment' on internal:attr=[placeholder="What needs to be done?"i]
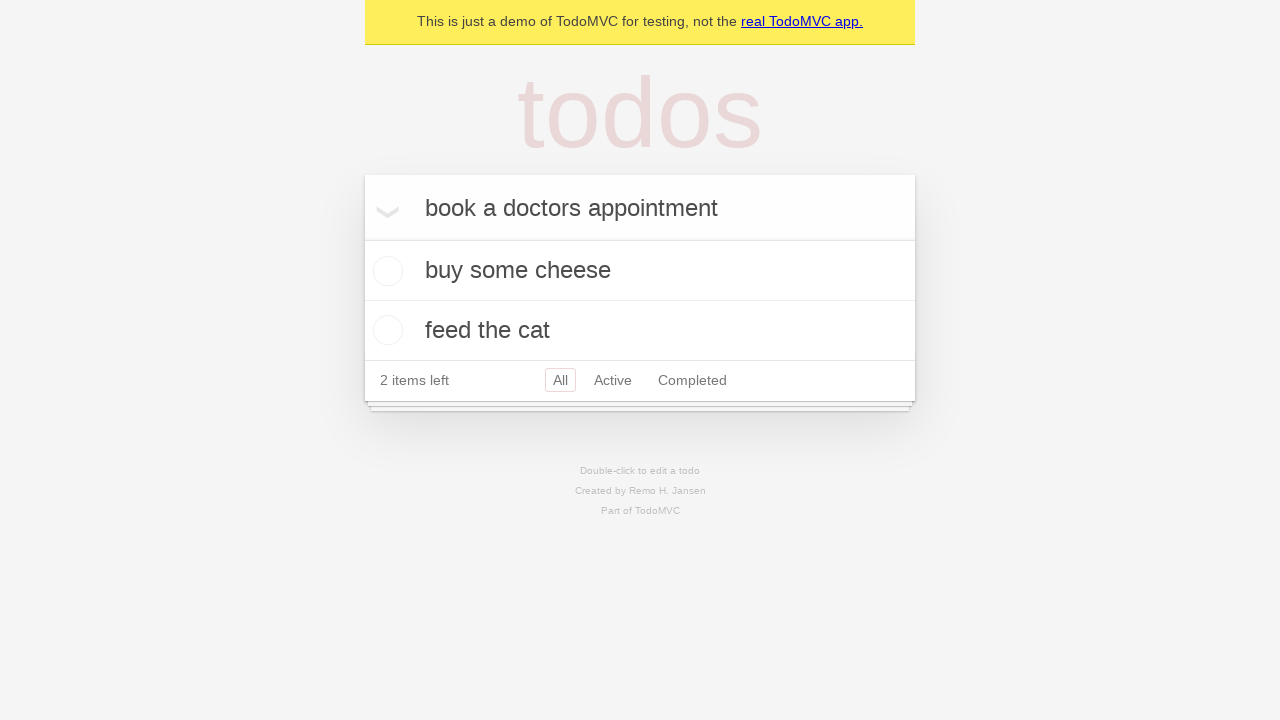

Pressed Enter to add todo 'book a doctors appointment' on internal:attr=[placeholder="What needs to be done?"i]
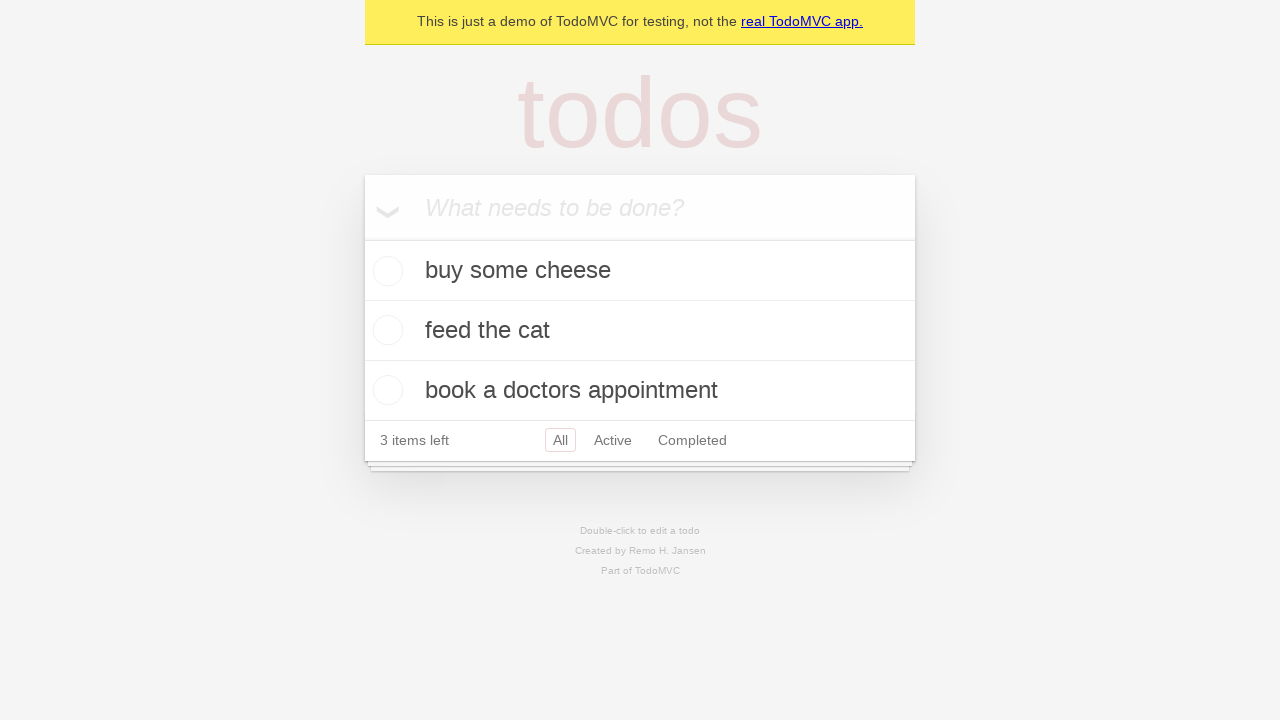

Checked the second todo item as completed at (385, 330) on internal:testid=[data-testid="todo-item"s] >> nth=1 >> internal:role=checkbox
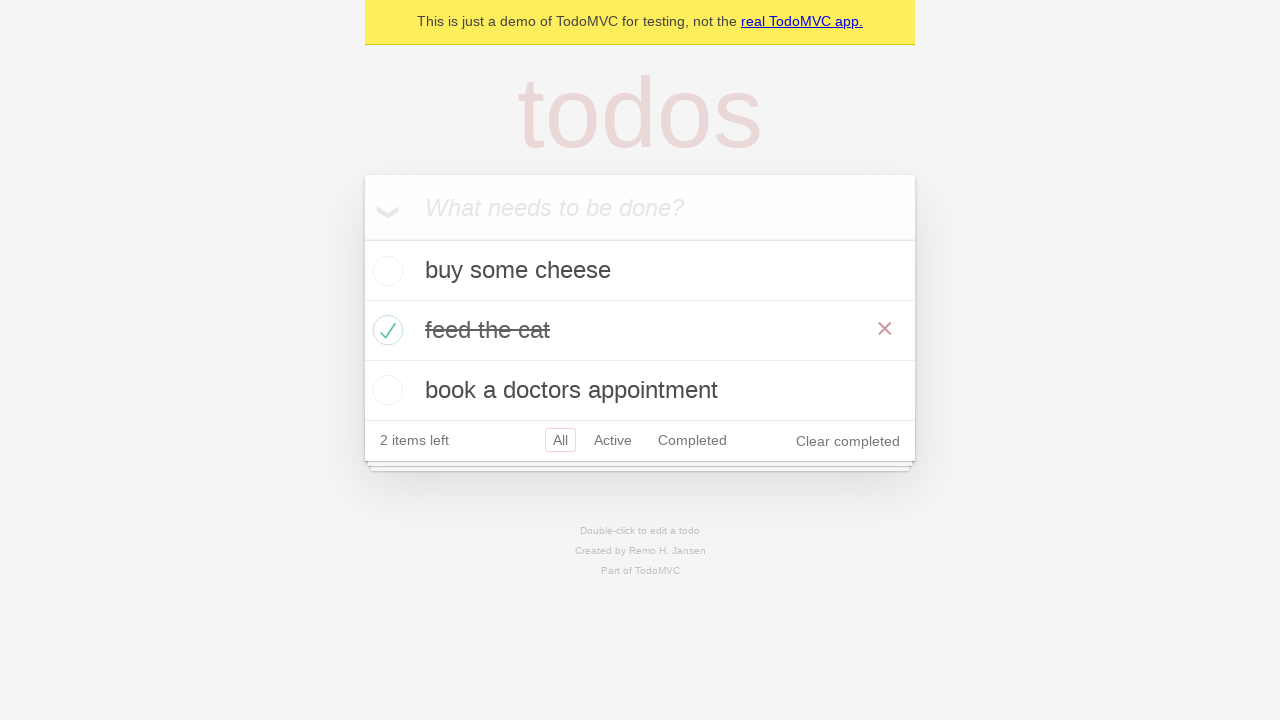

Clicked 'Clear completed' button to remove completed items at (848, 441) on internal:role=button[name="Clear completed"i]
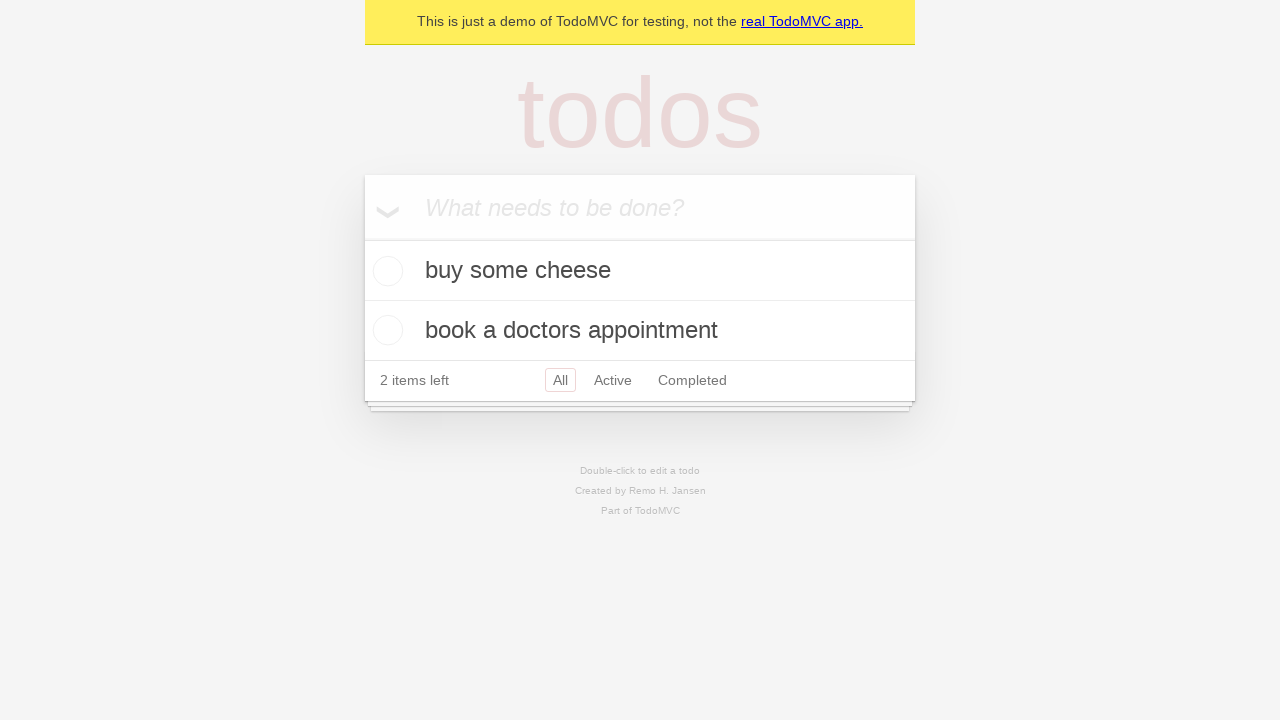

Waited for todo list to update after clearing completed items
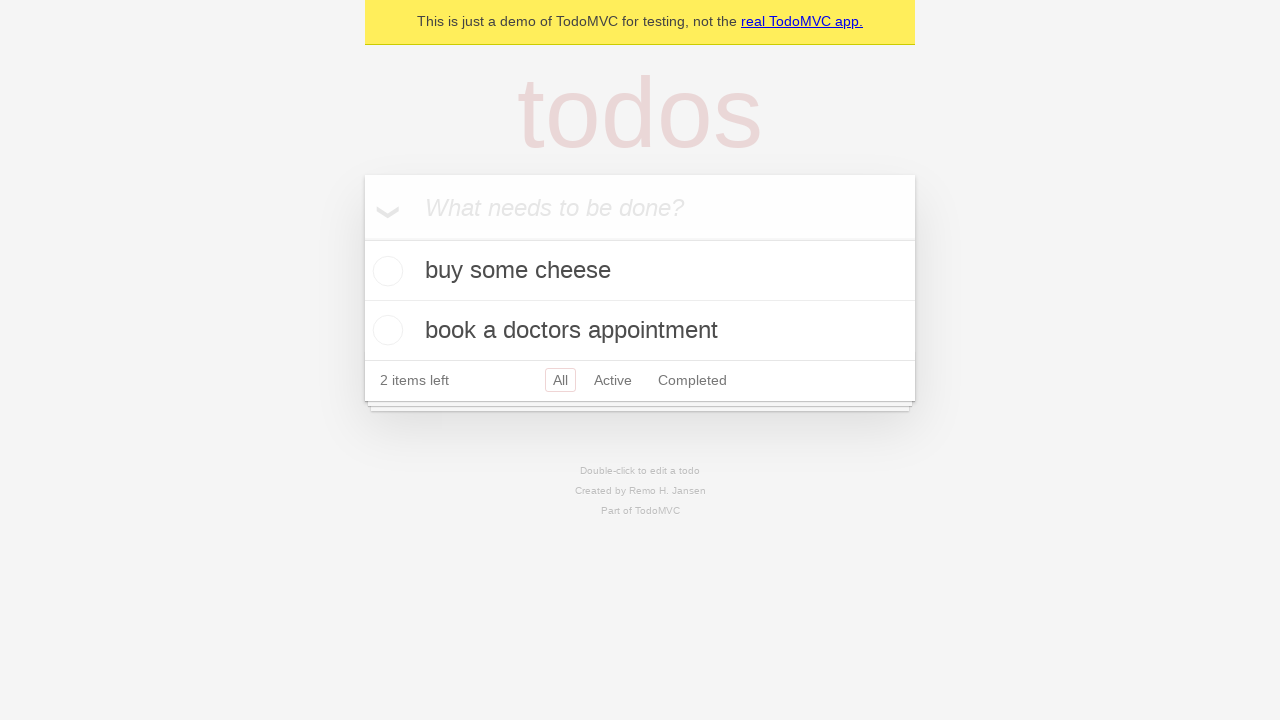

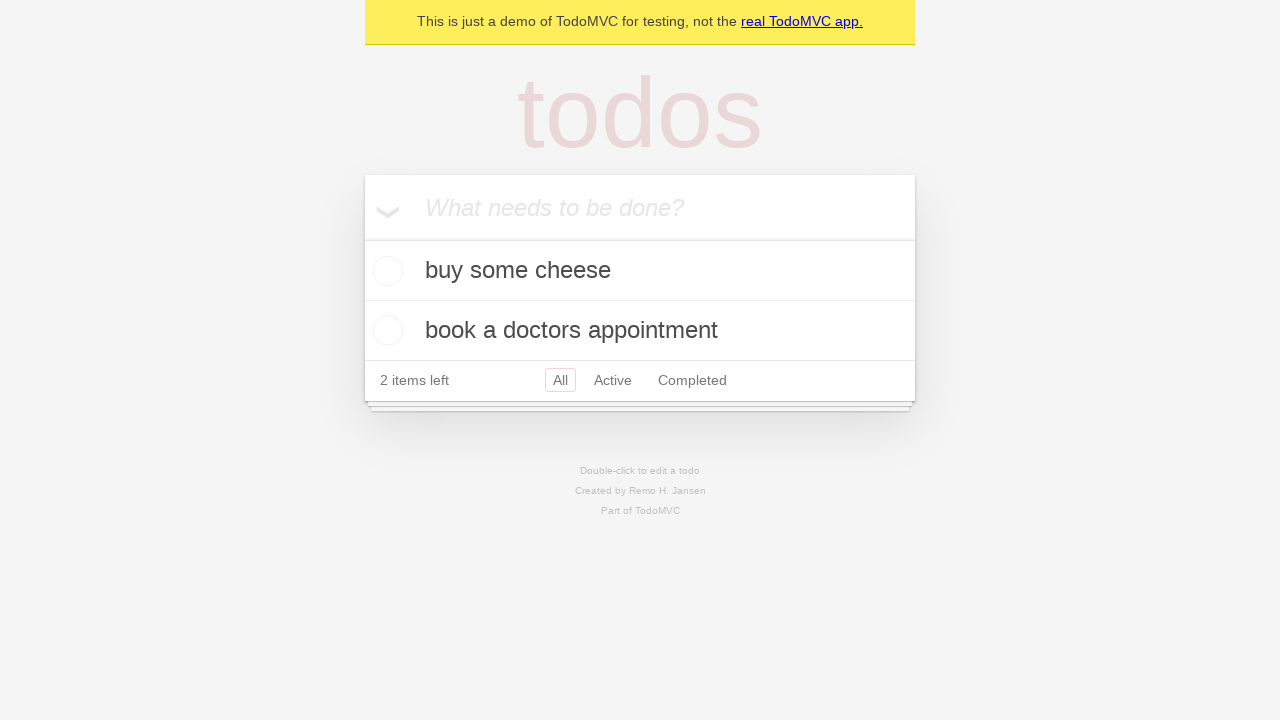